Tests DuckDuckGo search functionality by searching for "Cheese!" and verifying the page title reflects the search query

Starting URL: https://duckduckgo.com

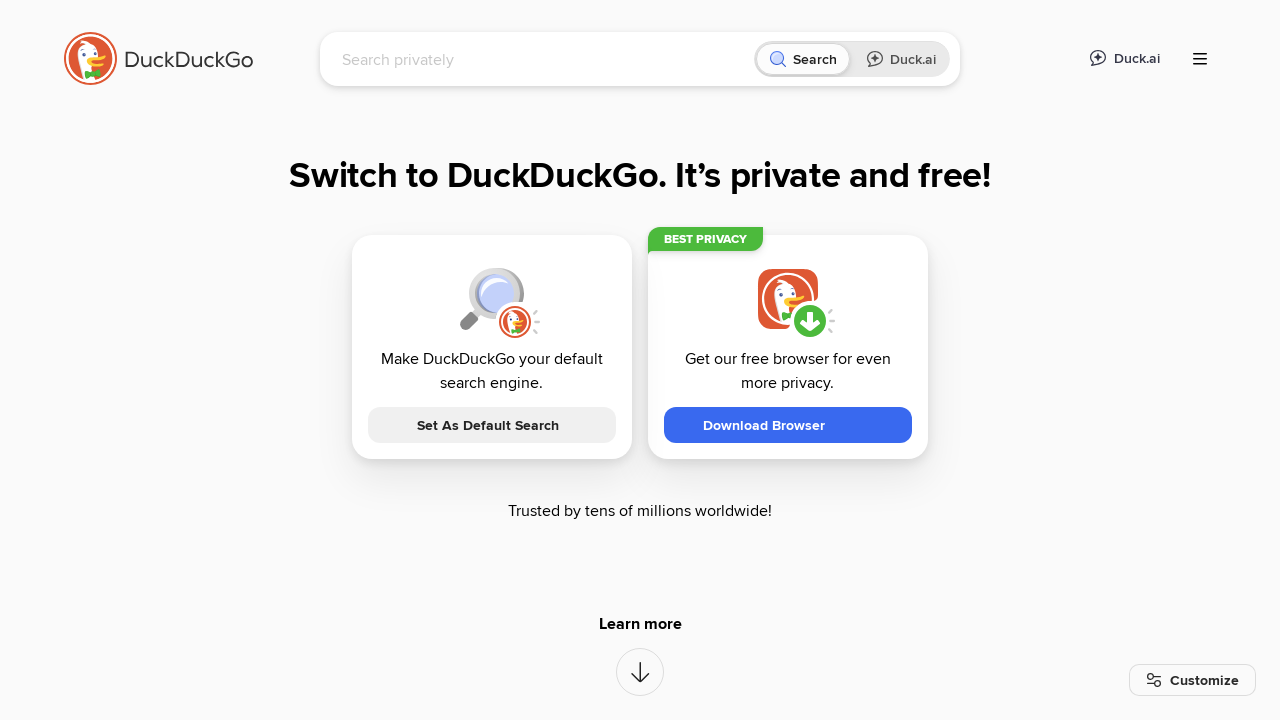

Filled search box with 'Cheese!' on input[name='q']
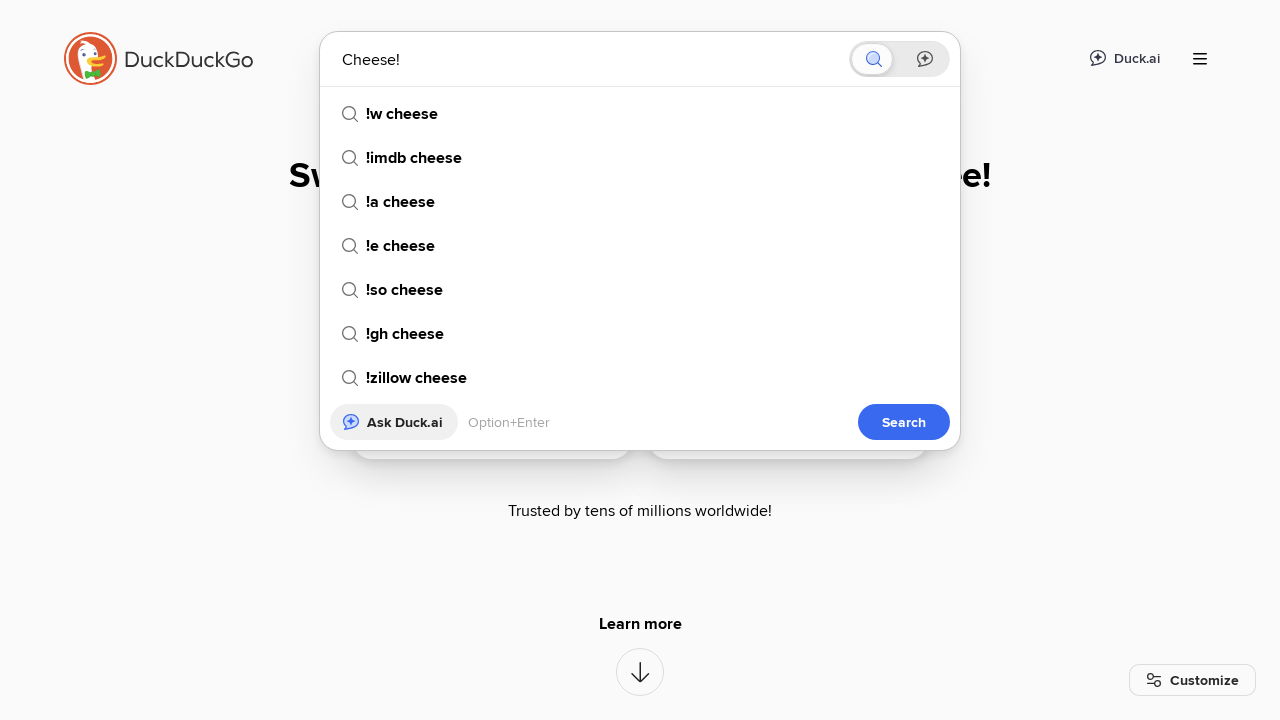

Pressed Enter to submit search query on input[name='q']
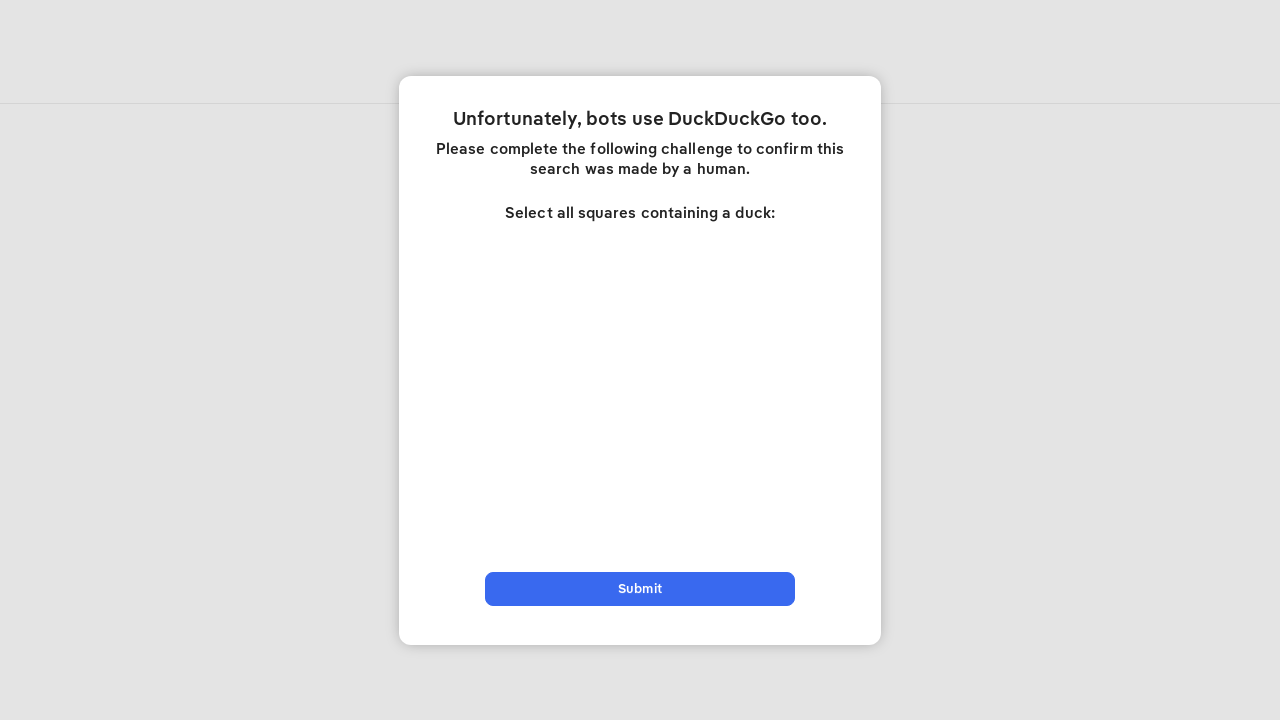

Search results page loaded and DOM content ready
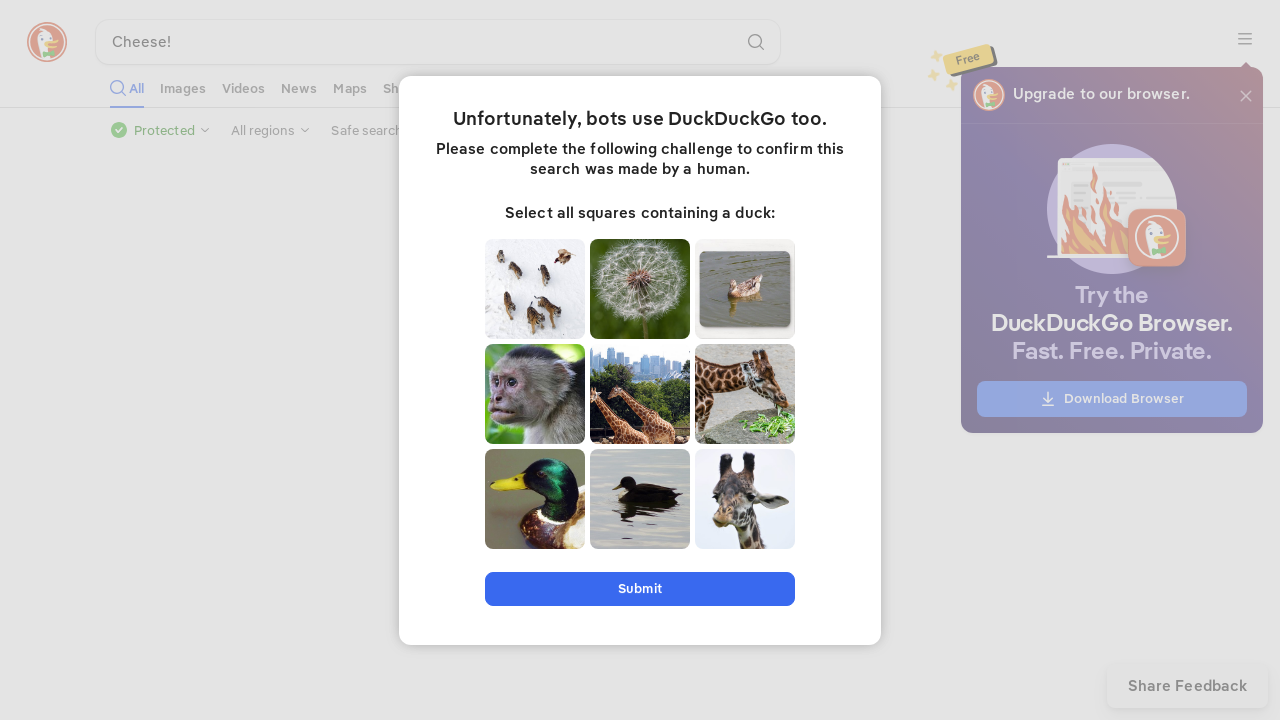

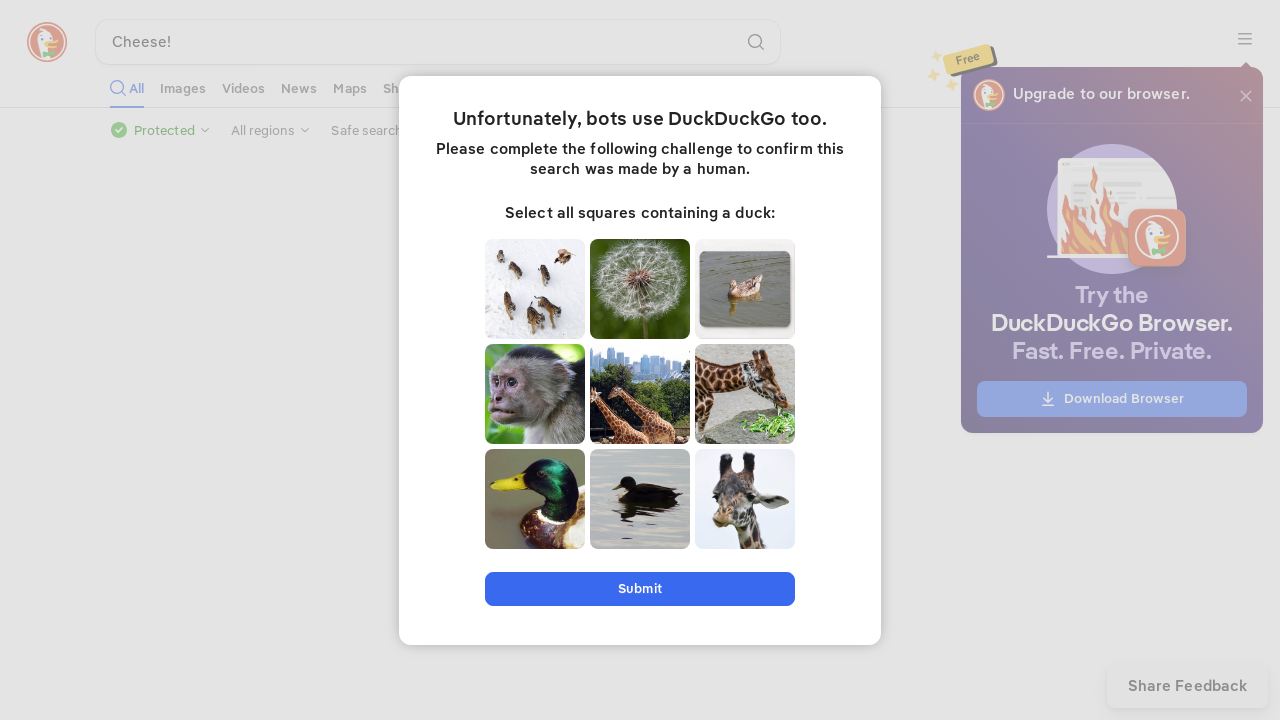